Tests dropdown list selection by index

Starting URL: https://seleniumbase.io/demo_page

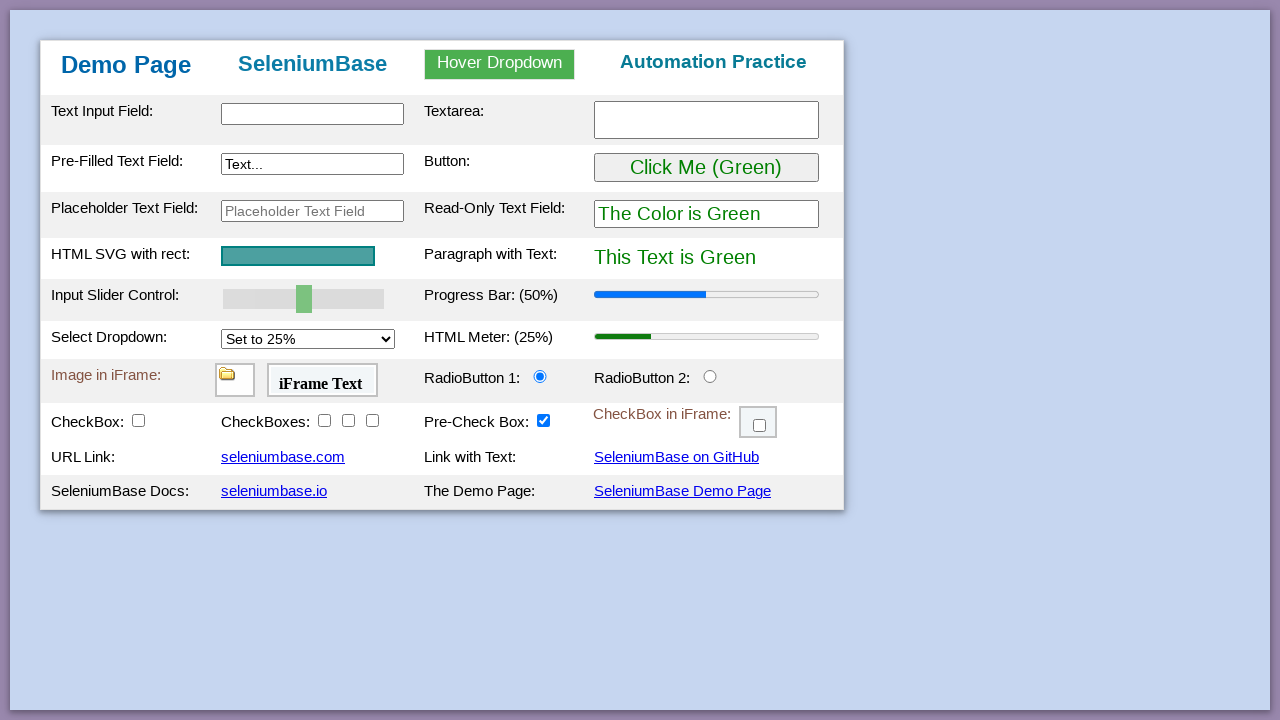

Selected dropdown option at index 2 from #mySelect on #mySelect
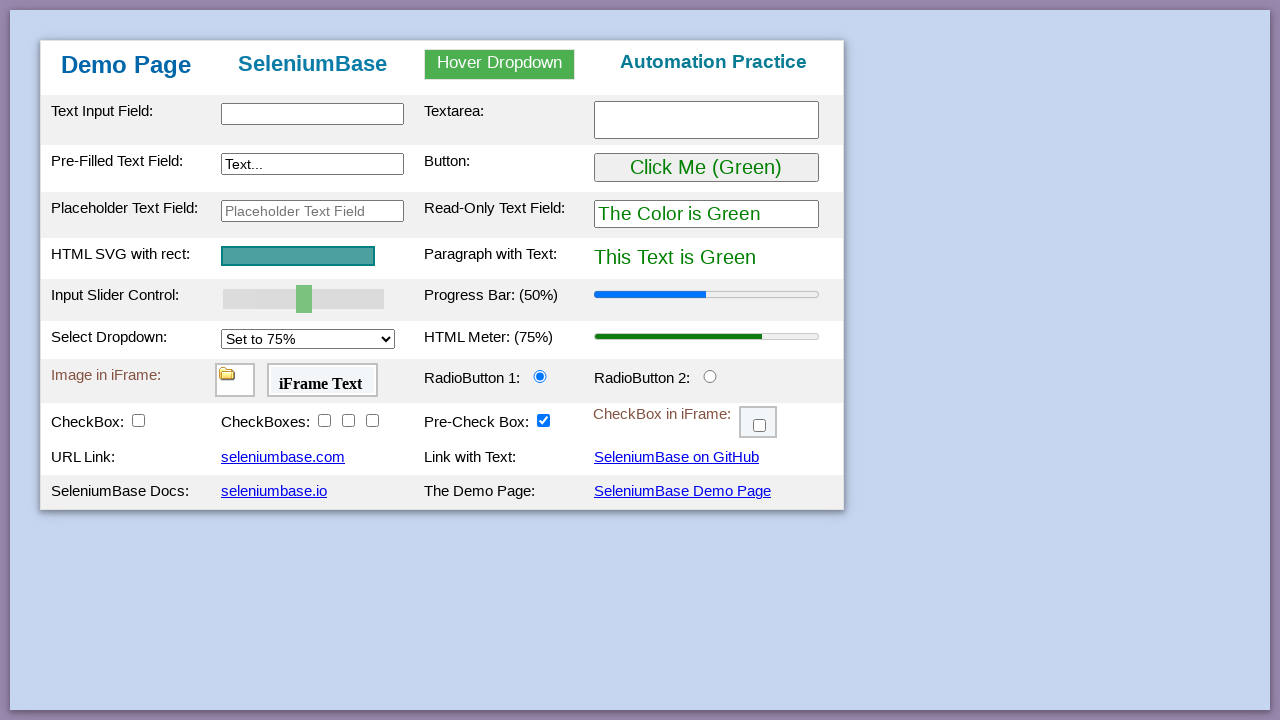

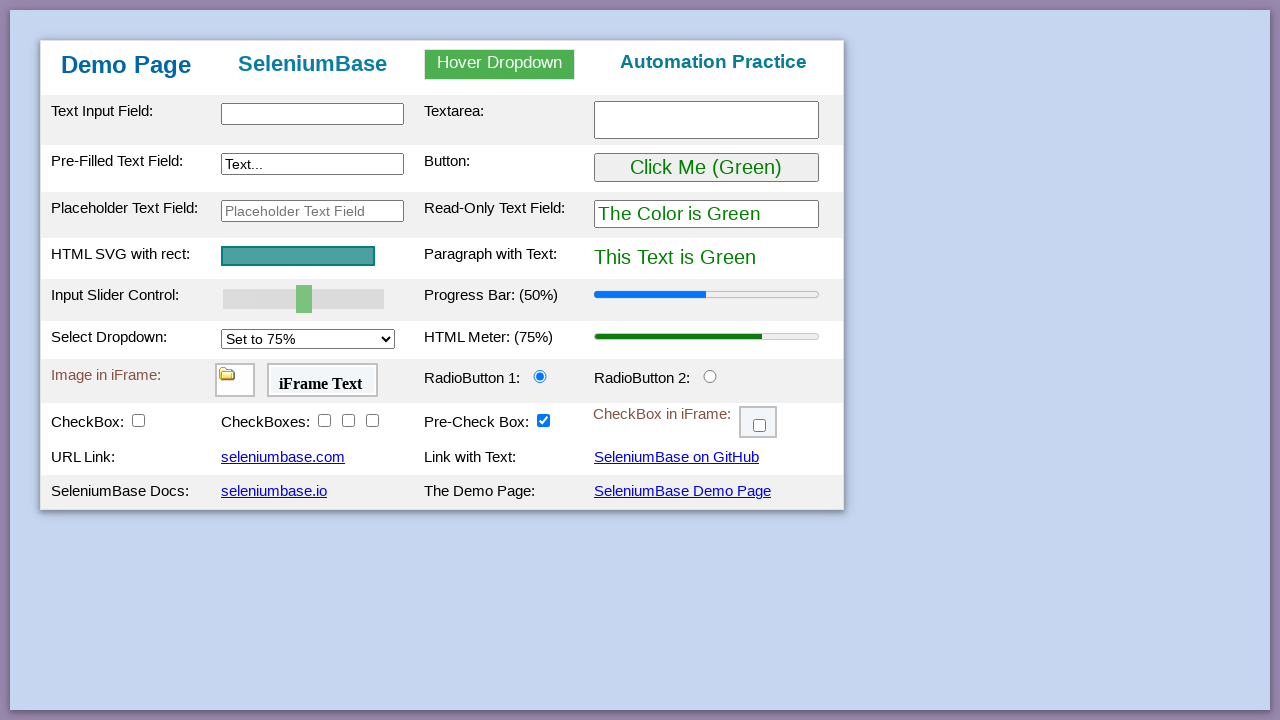